Tests static dropdown functionality by selecting options from a currency dropdown using different selection methods (by index and by value)

Starting URL: https://rahulshettyacademy.com/dropdownsPractise/

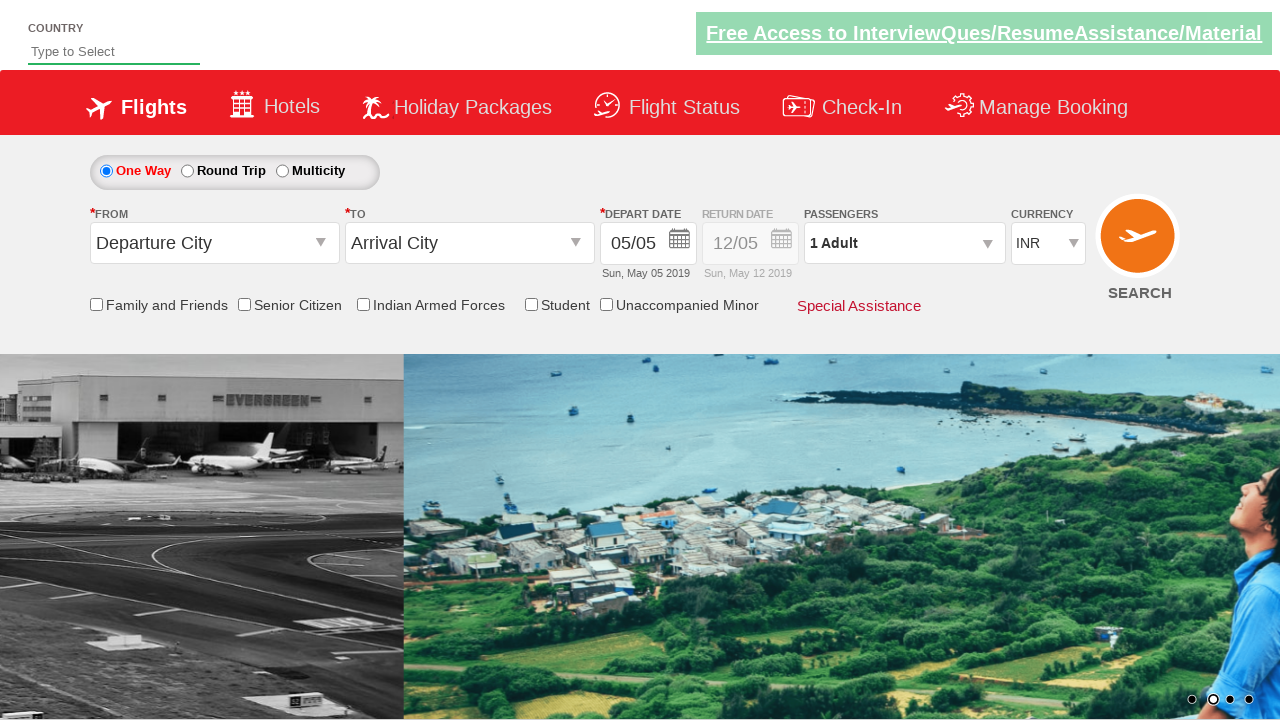

Located currency dropdown element
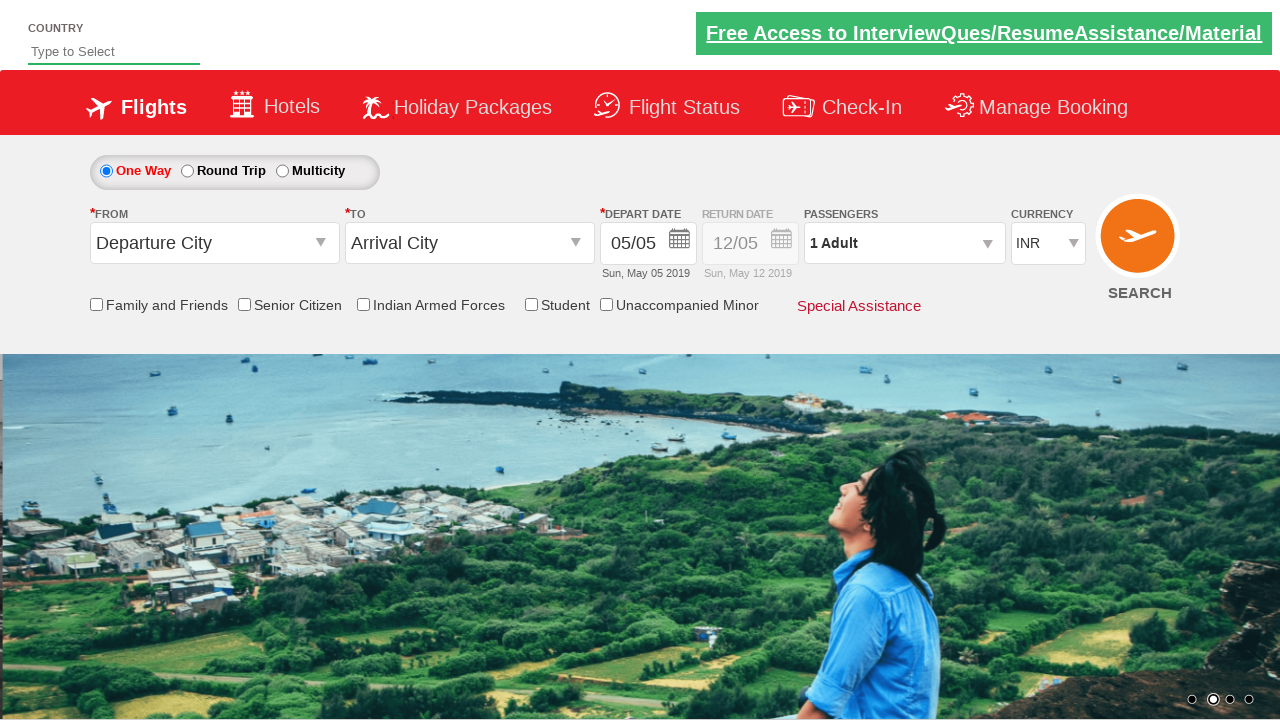

Selected dropdown option by index 3 on #ctl00_mainContent_DropDownListCurrency
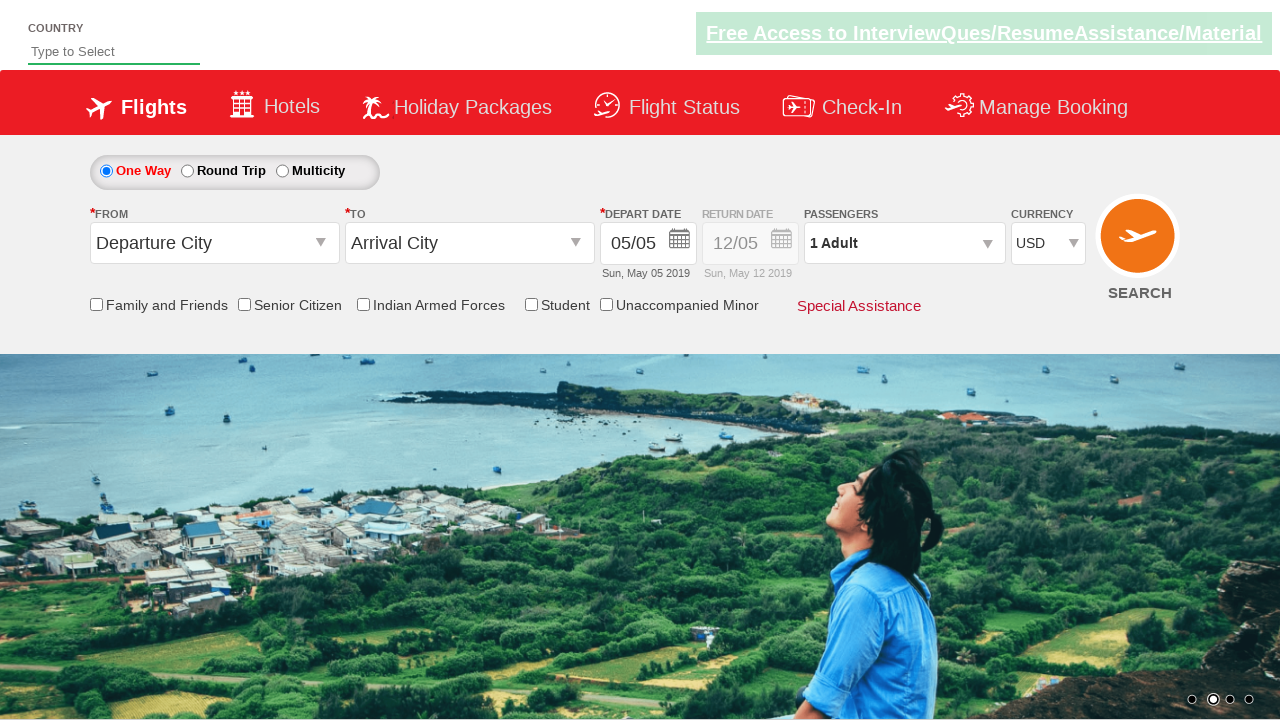

Waited 500ms for selection to be processed
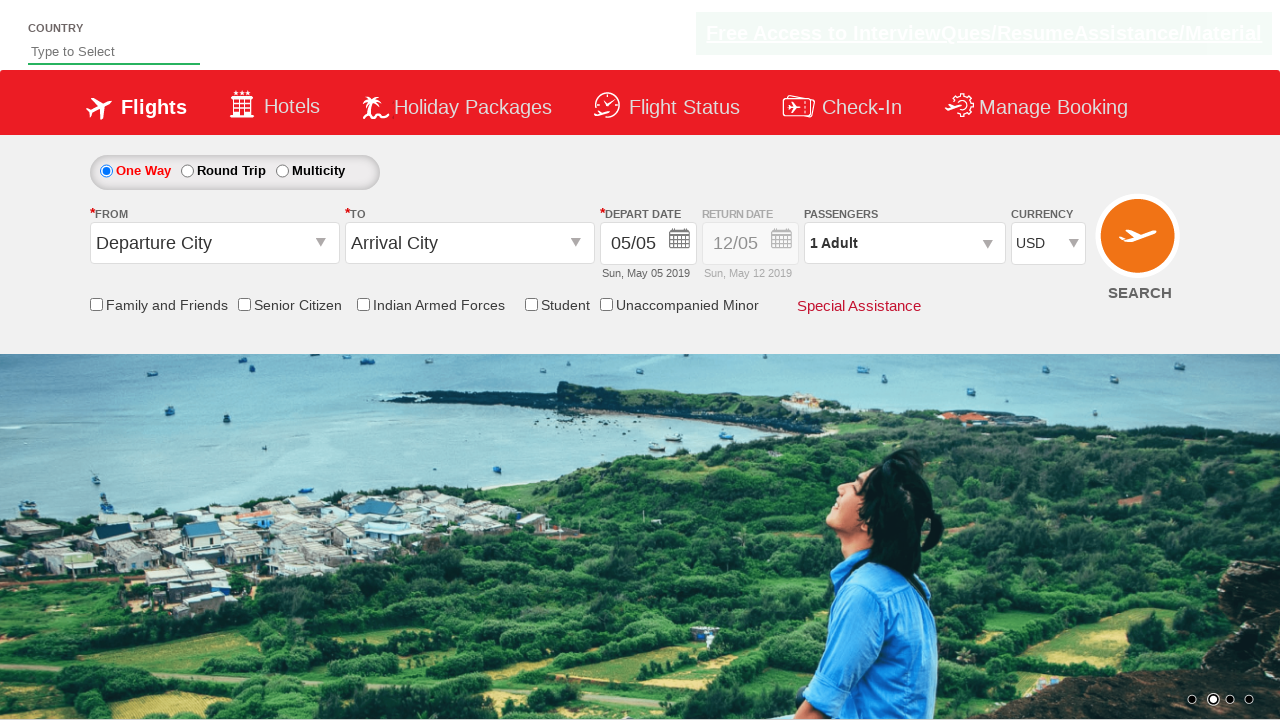

Selected dropdown option by value 'INR' on #ctl00_mainContent_DropDownListCurrency
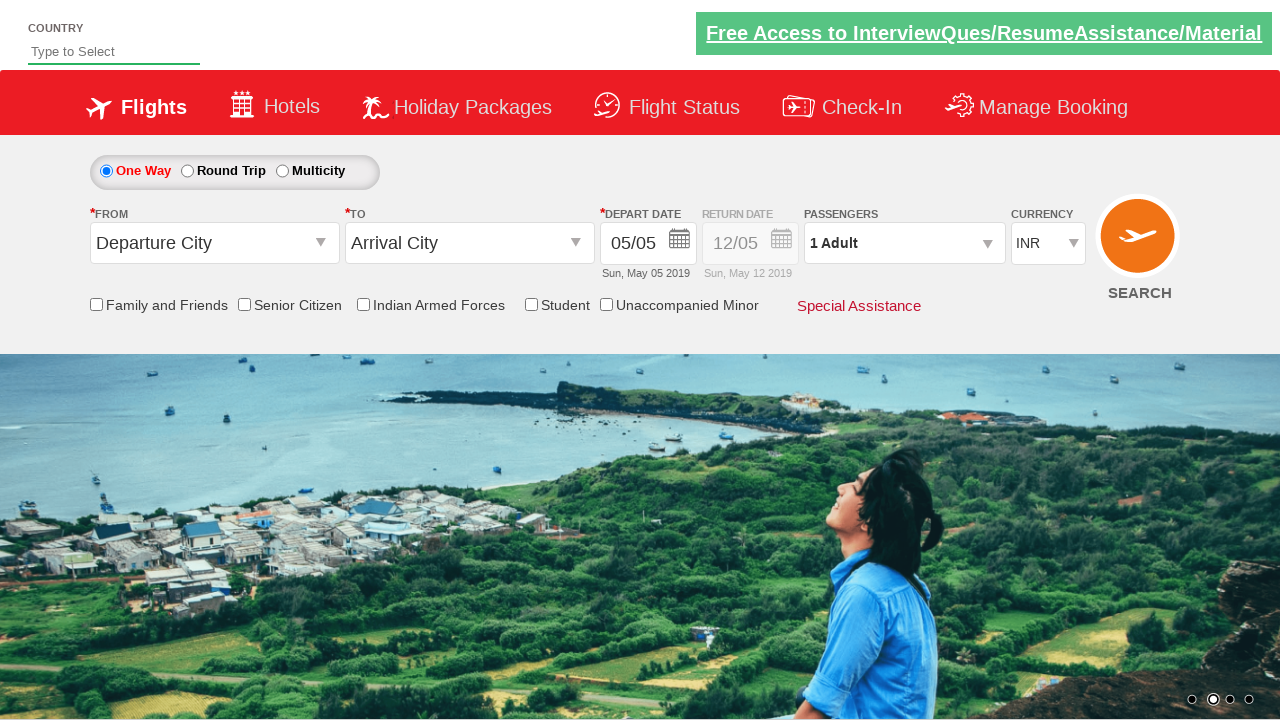

Waited 500ms to confirm INR selection
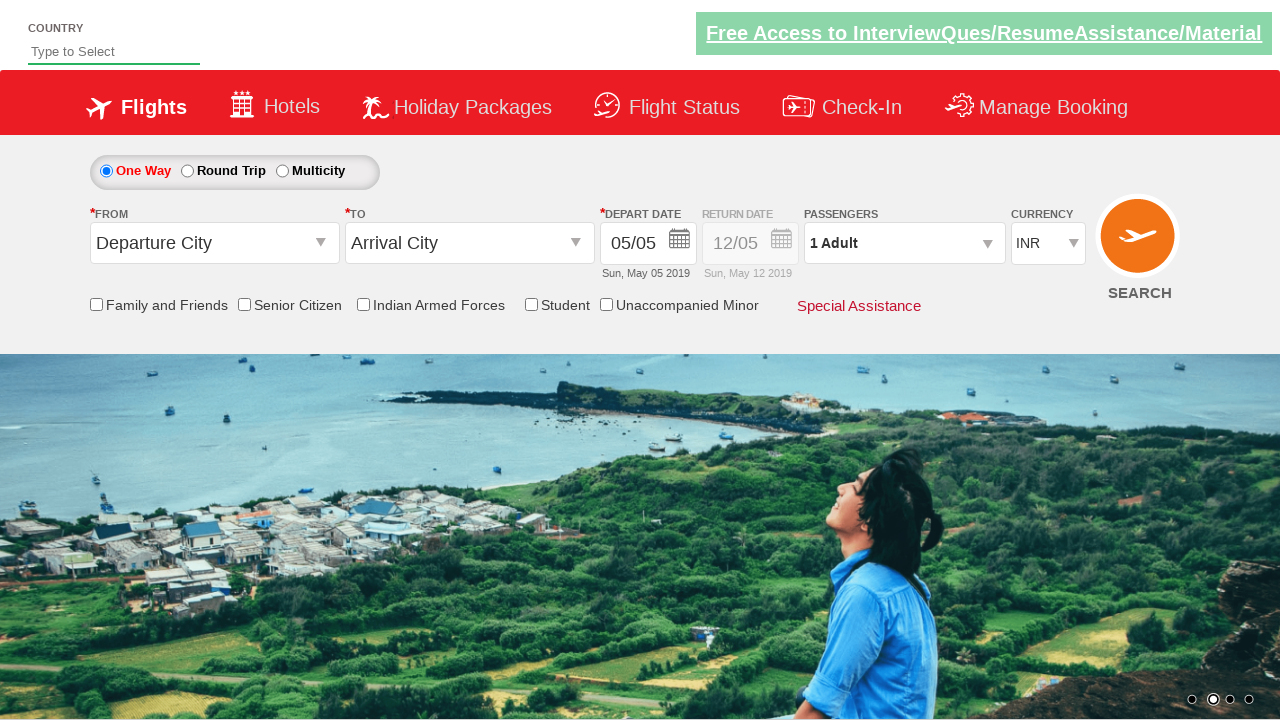

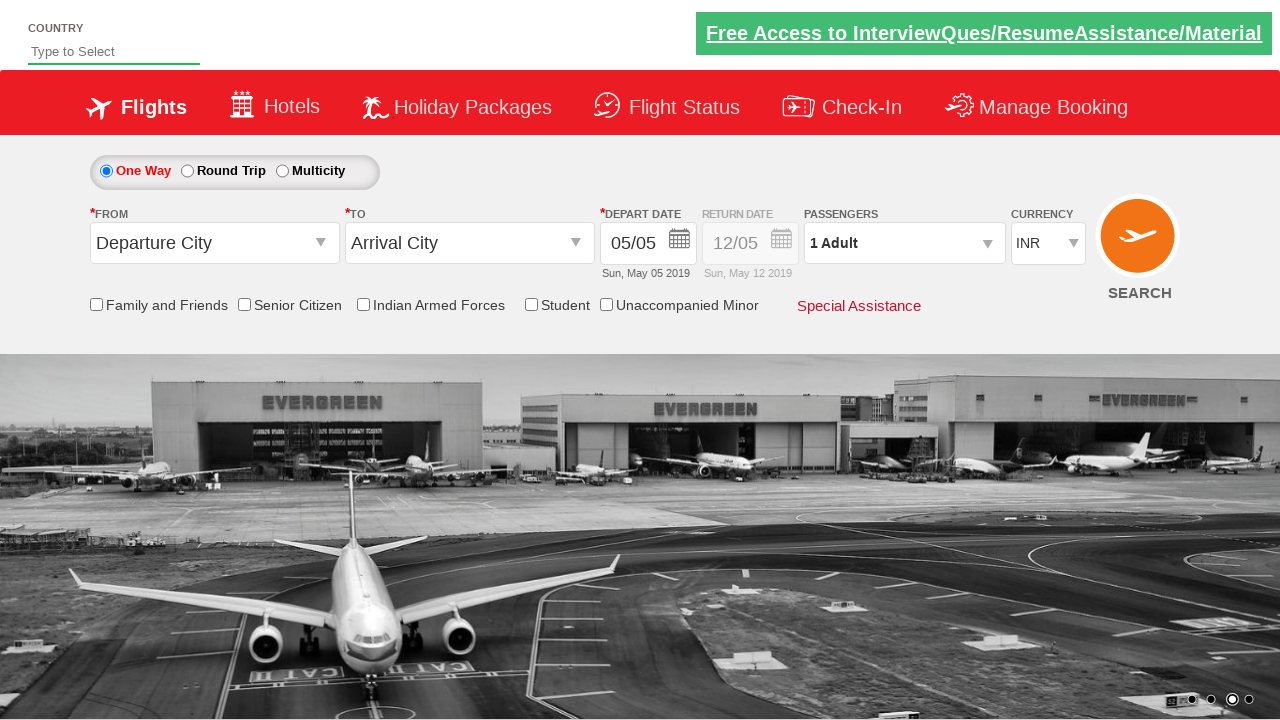